Tests right-click functionality by right-clicking a button and verifying the context menu message

Starting URL: https://demoqa.com/buttons

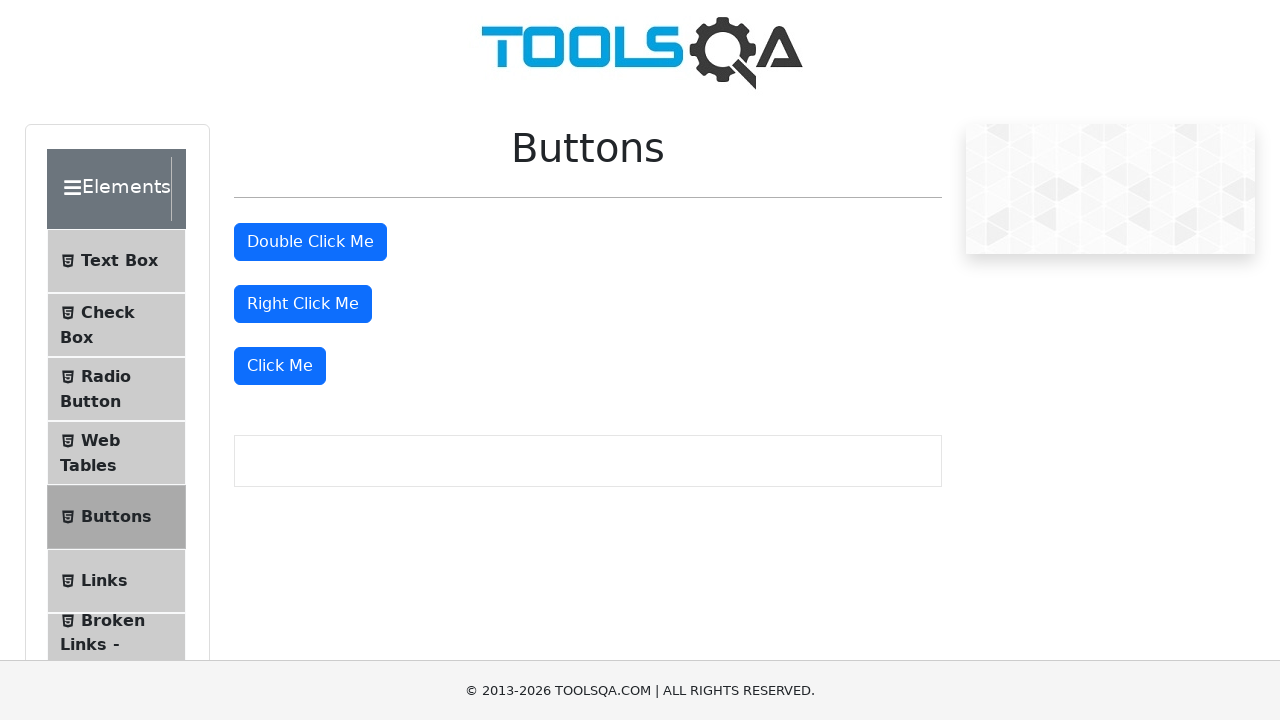

Scrolled right-click button into view
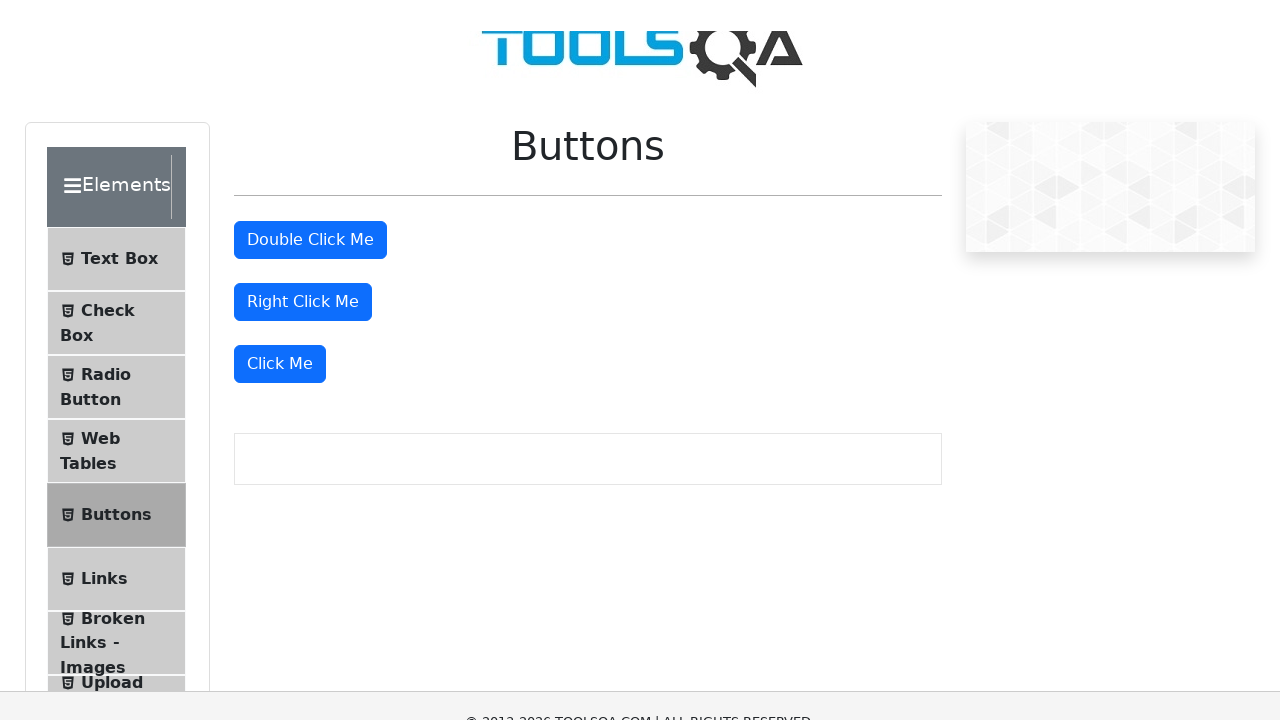

Right-clicked the right-click button at (303, 19) on #rightClickBtn
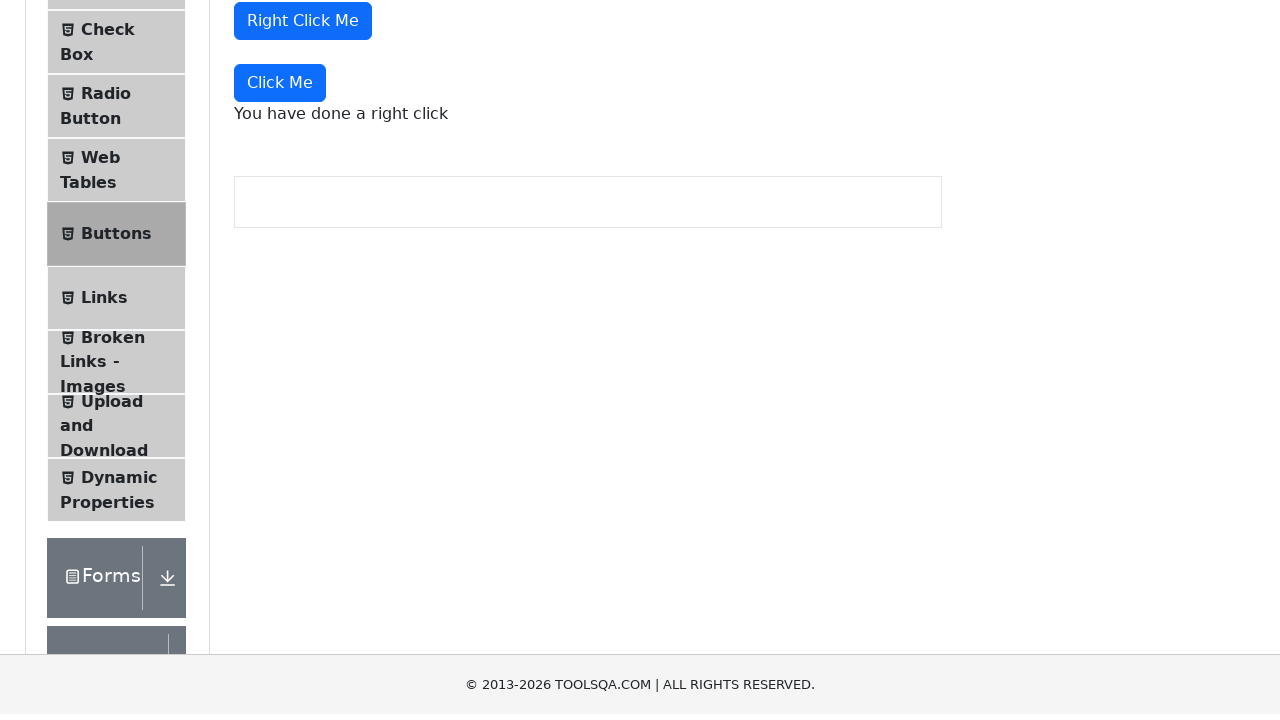

Right-click context menu message appeared
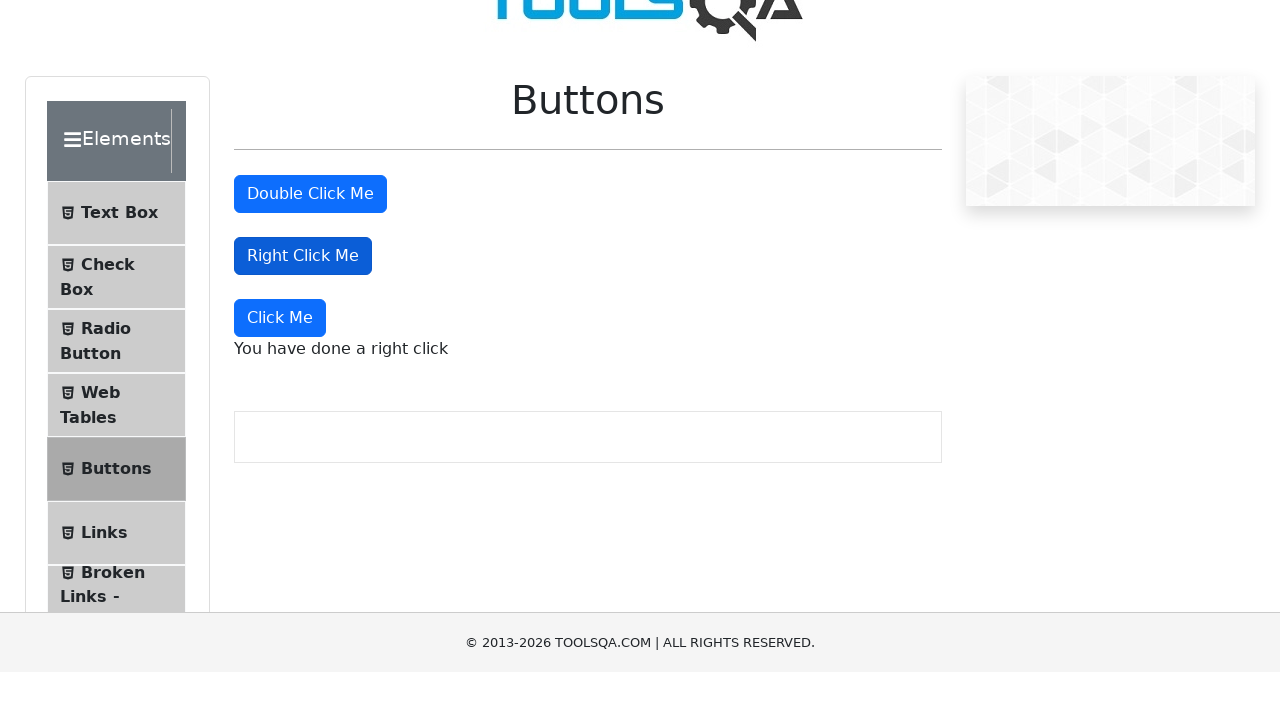

Verified context menu contains 'You have done a right click' message
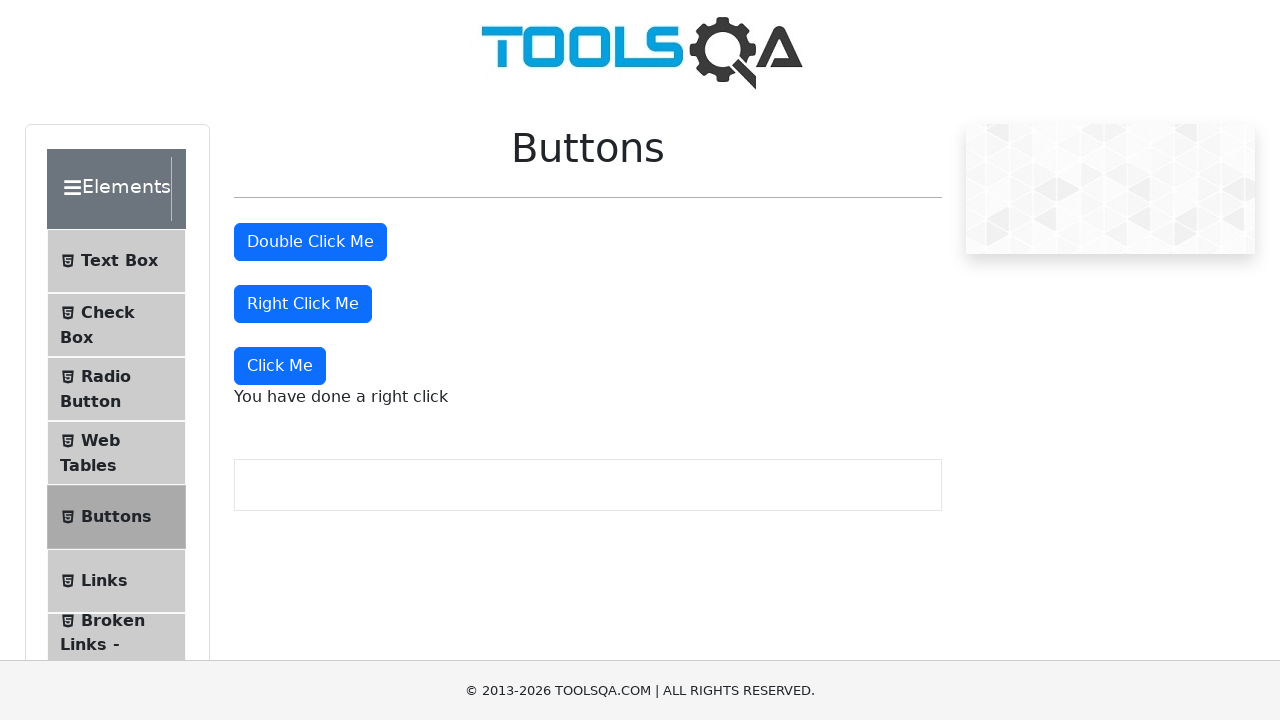

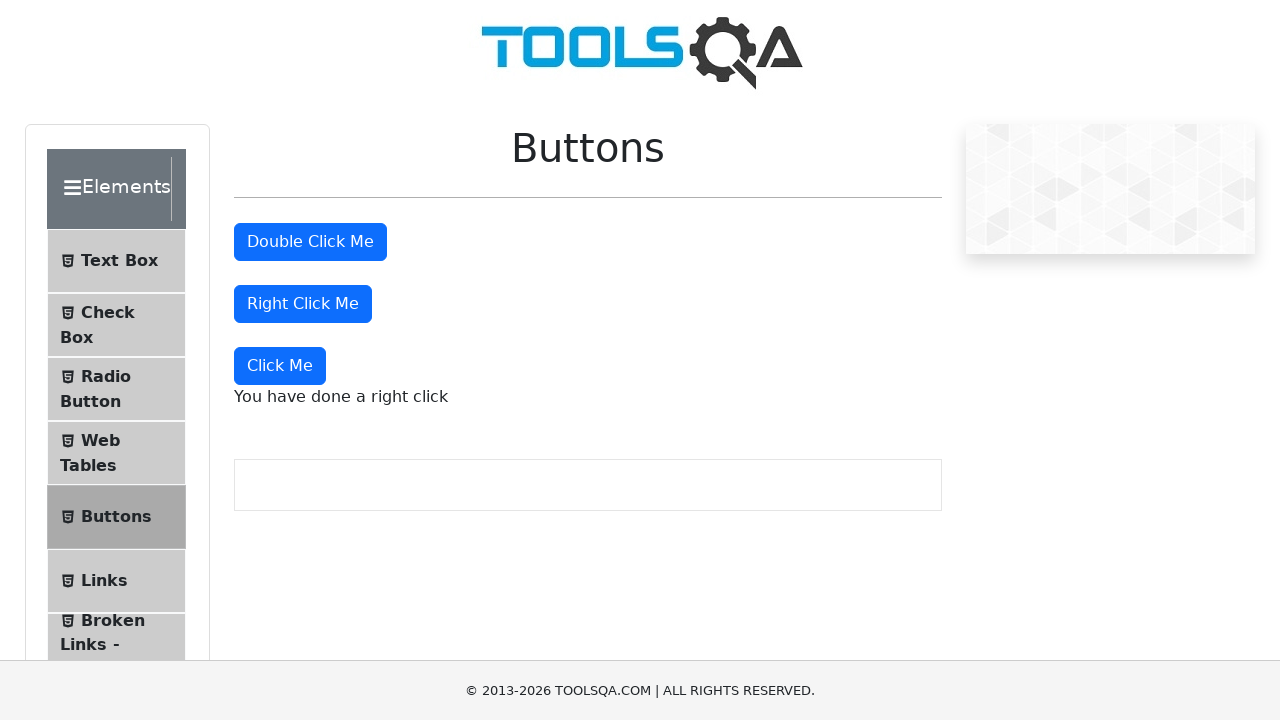